Tests that edits are saved when the input loses focus (blur event)

Starting URL: https://demo.playwright.dev/todomvc

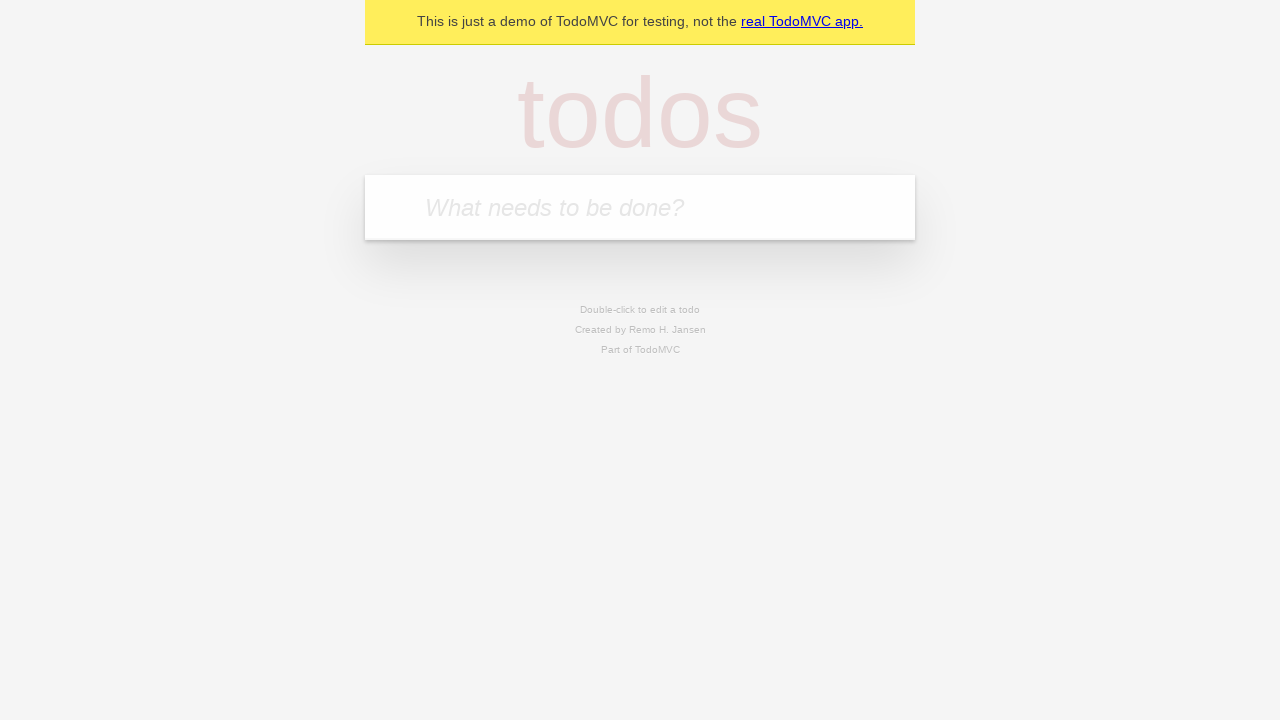

Filled todo input with 'buy some cheese' on internal:attr=[placeholder="What needs to be done?"i]
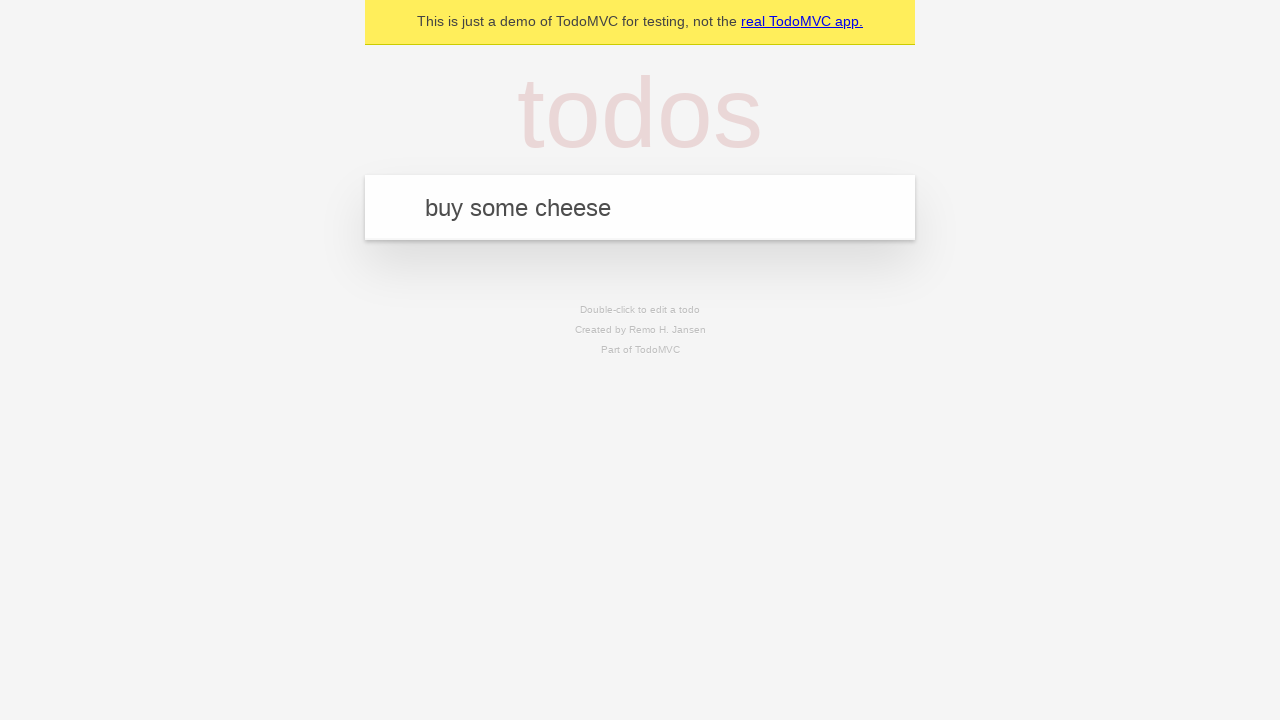

Pressed Enter to create first todo on internal:attr=[placeholder="What needs to be done?"i]
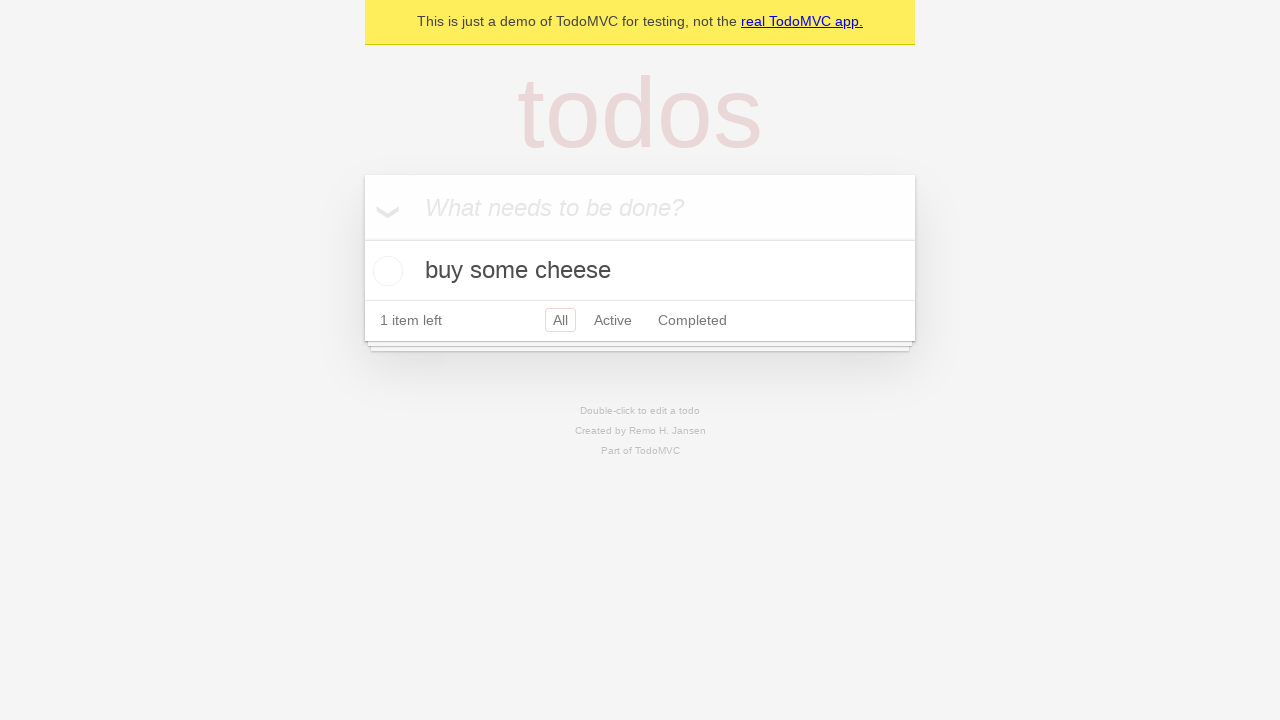

Filled todo input with 'feed the cat' on internal:attr=[placeholder="What needs to be done?"i]
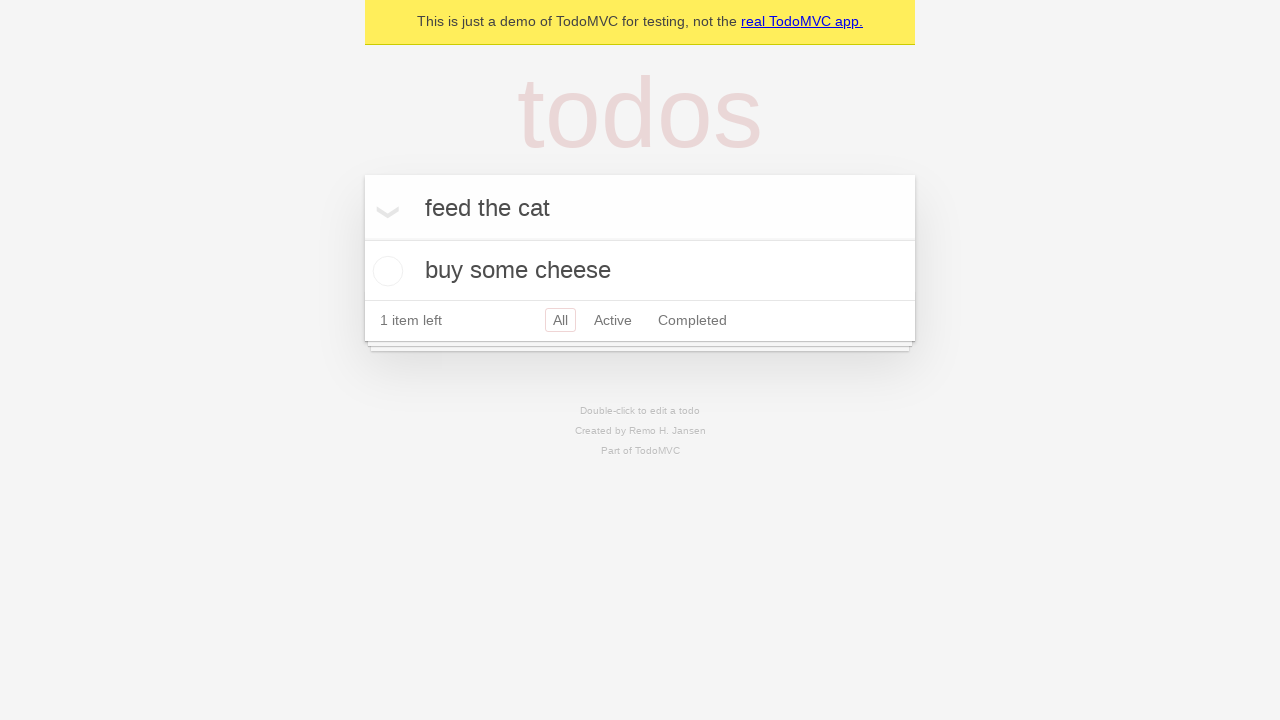

Pressed Enter to create second todo on internal:attr=[placeholder="What needs to be done?"i]
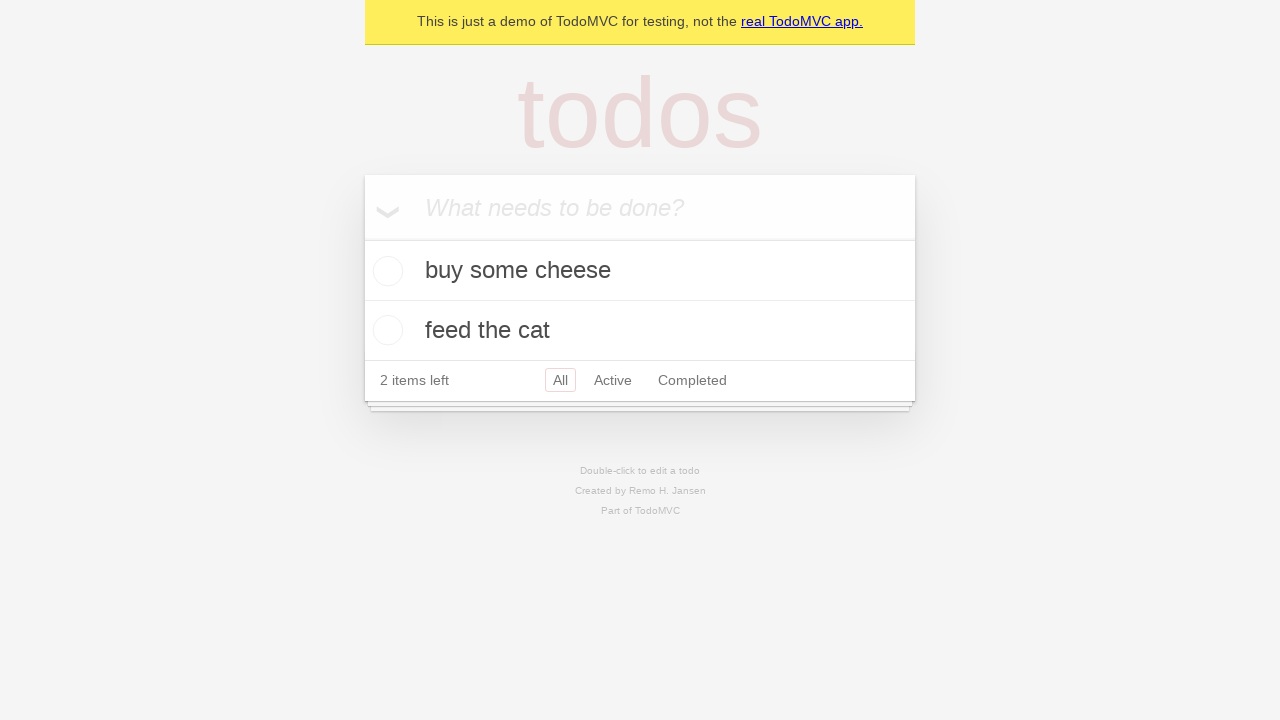

Filled todo input with 'book a doctors appointment' on internal:attr=[placeholder="What needs to be done?"i]
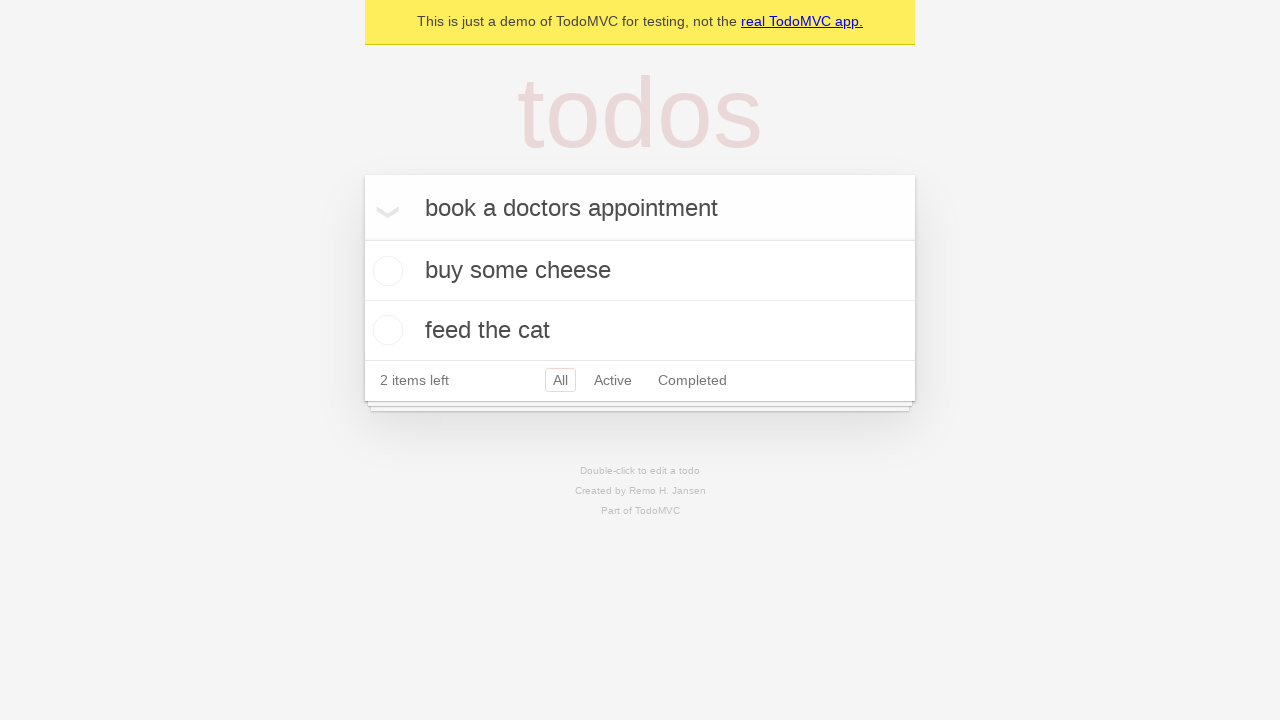

Pressed Enter to create third todo on internal:attr=[placeholder="What needs to be done?"i]
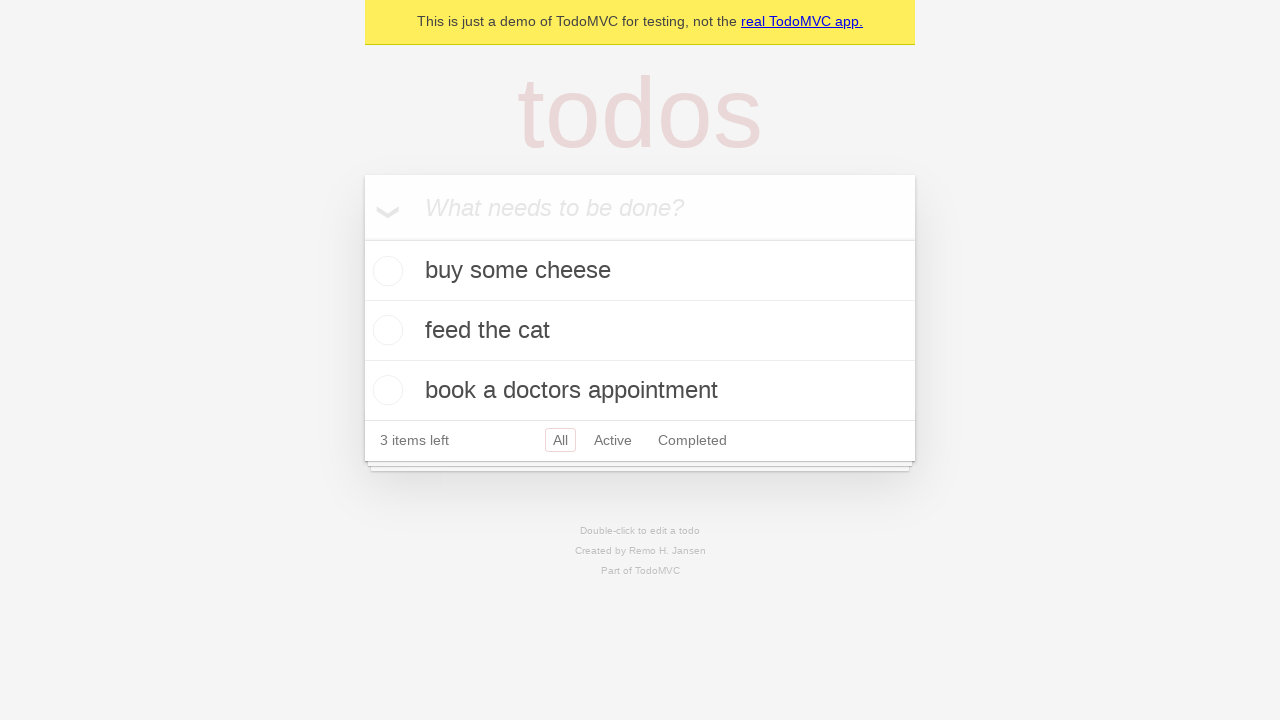

Waited for third todo to load
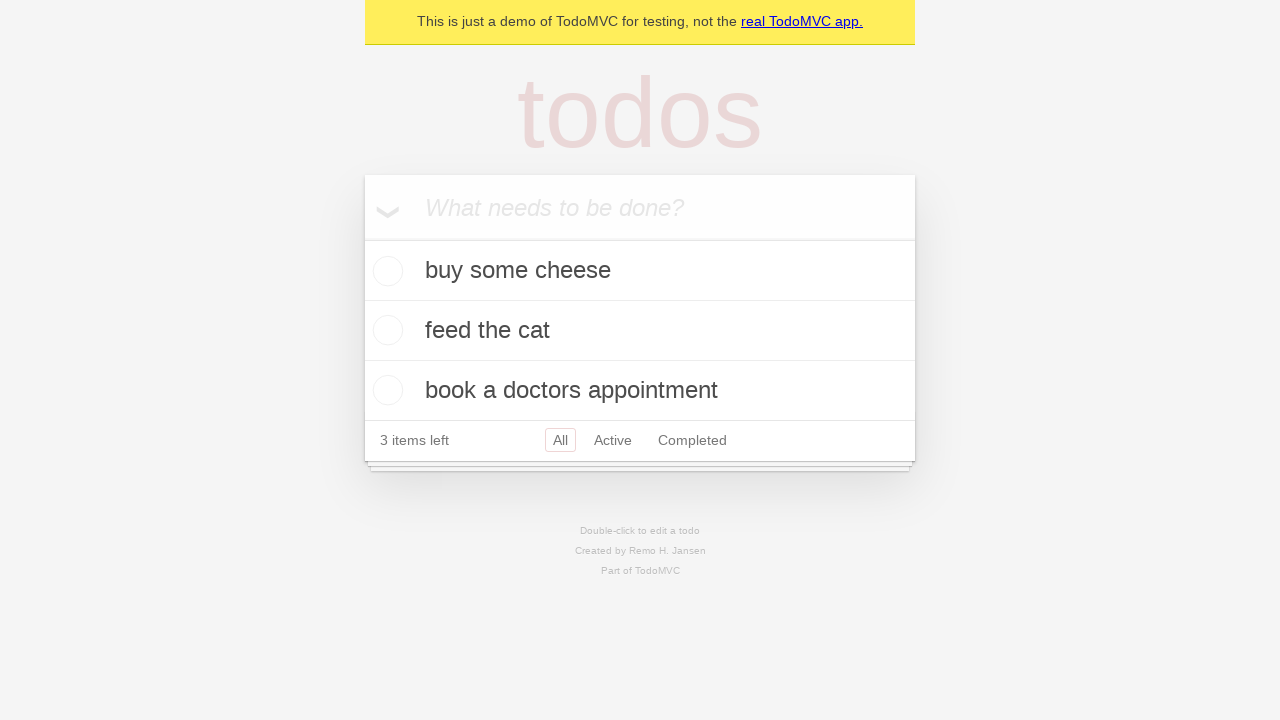

Double-clicked second todo item to enter edit mode at (640, 331) on internal:testid=[data-testid="todo-item"s] >> nth=1
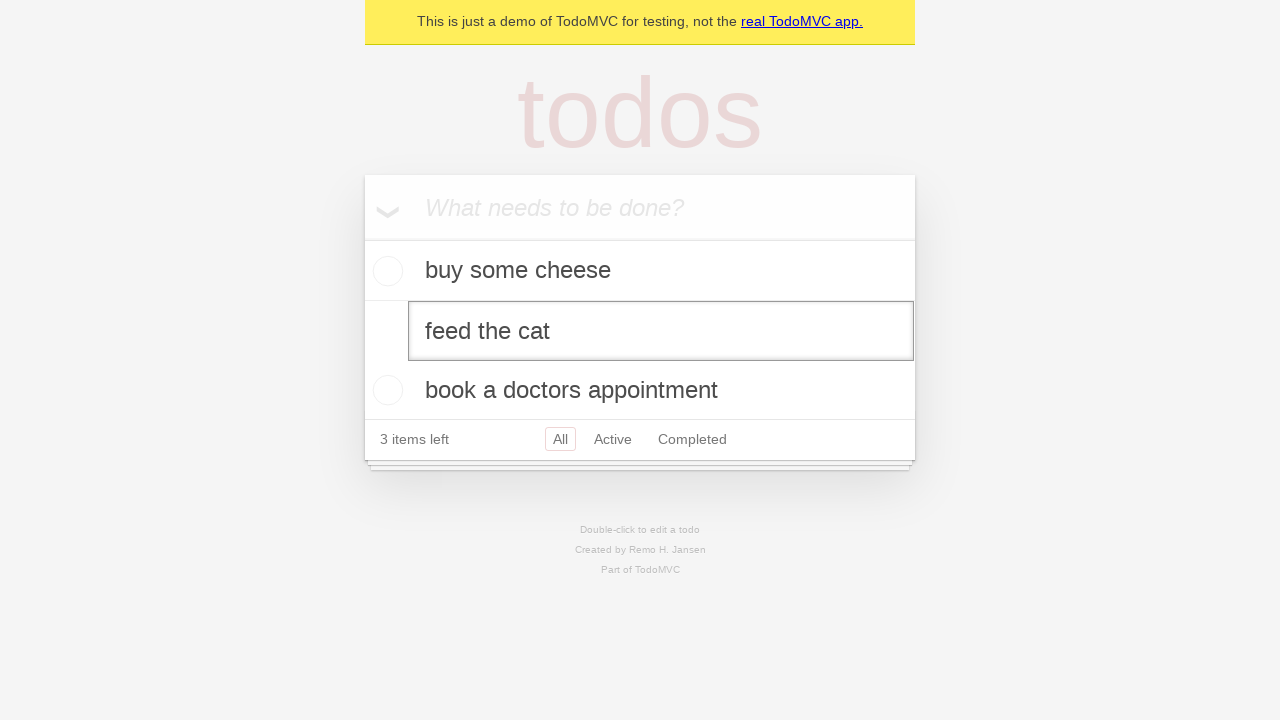

Changed todo text to 'buy some sausages' on internal:testid=[data-testid="todo-item"s] >> nth=1 >> internal:role=textbox[nam
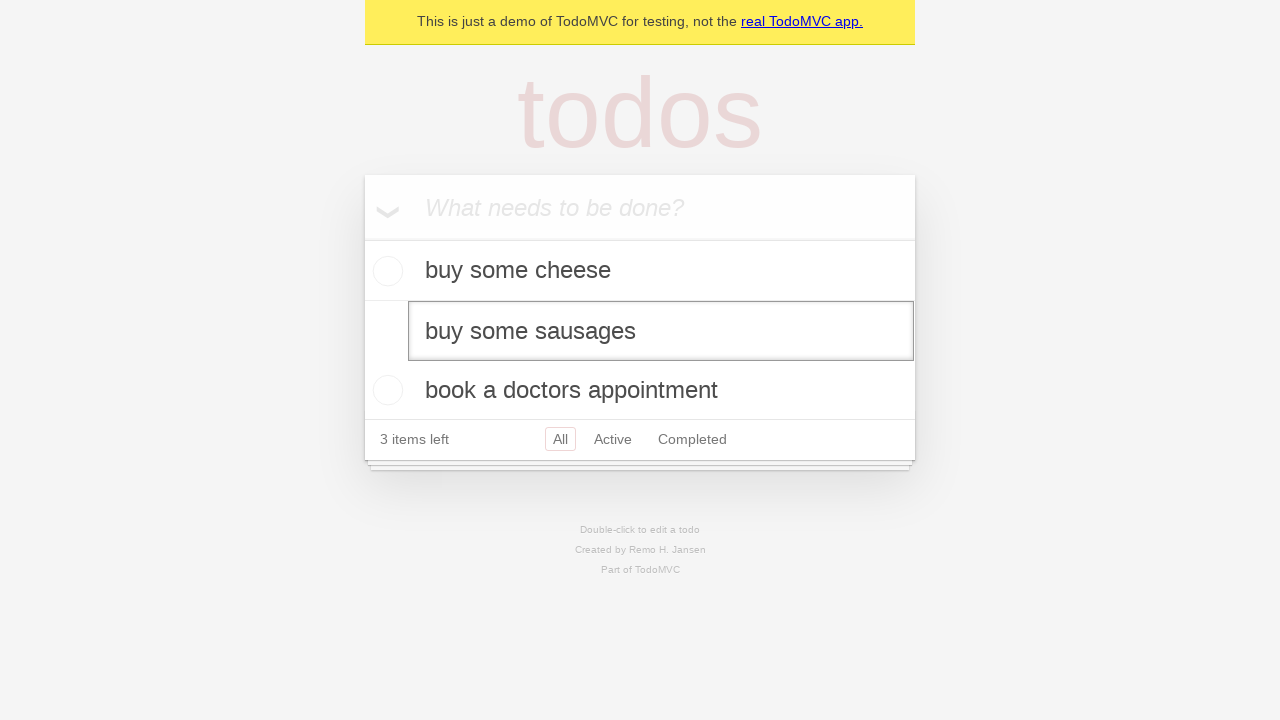

Dispatched blur event to save edit
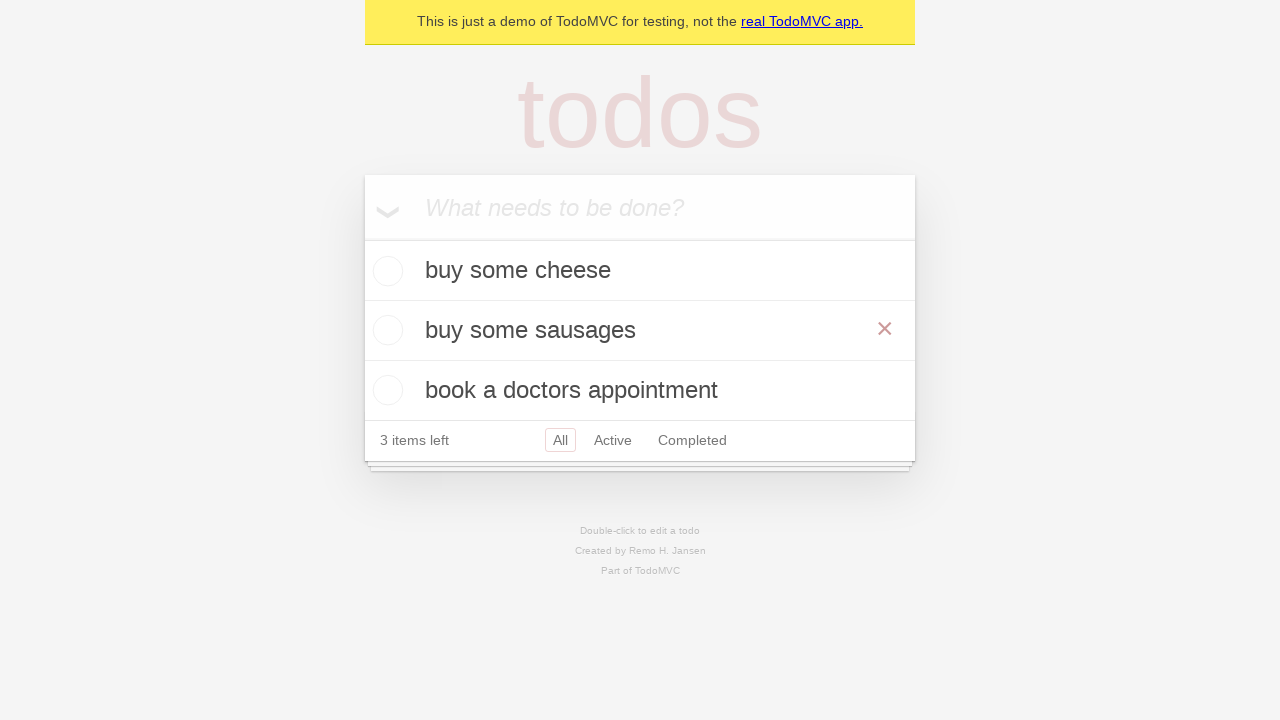

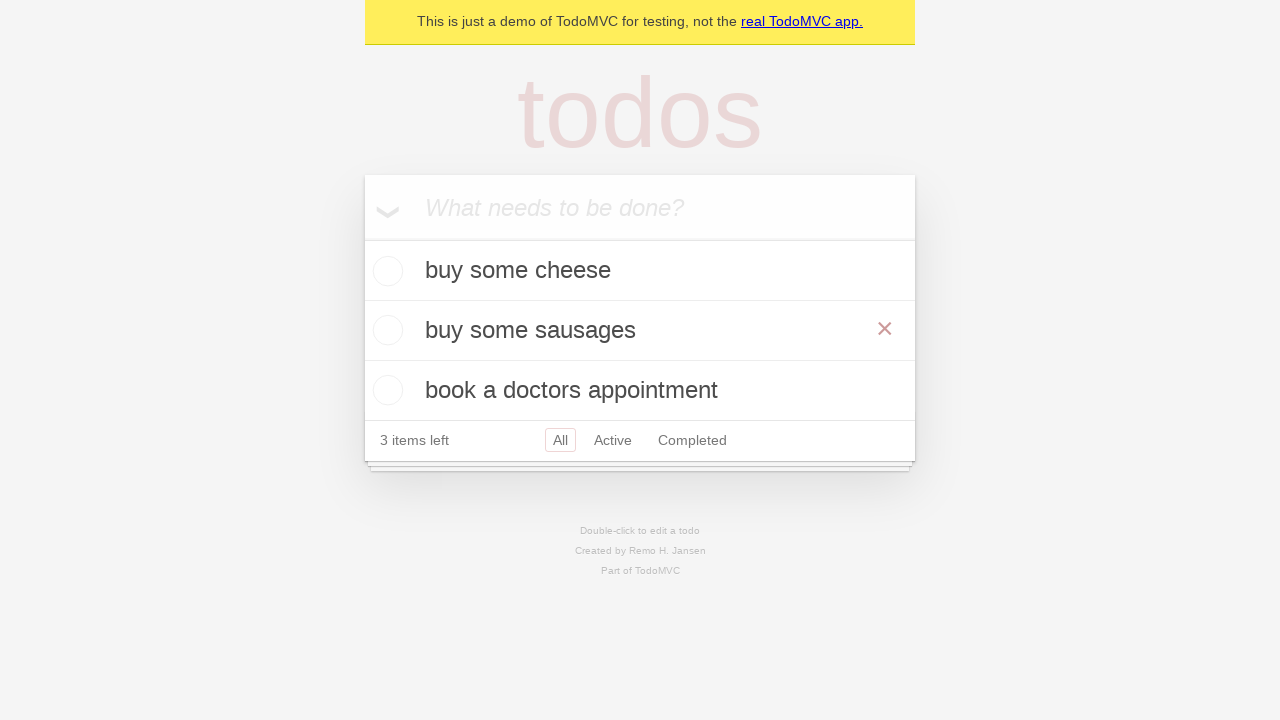